Tests browser window size manipulation by getting window dimensions via Selenium and JavaScript, maximizing the window, and then resizing it to a specific dimension (480x800).

Starting URL: http://letskodeit.teachable.com/p/practice

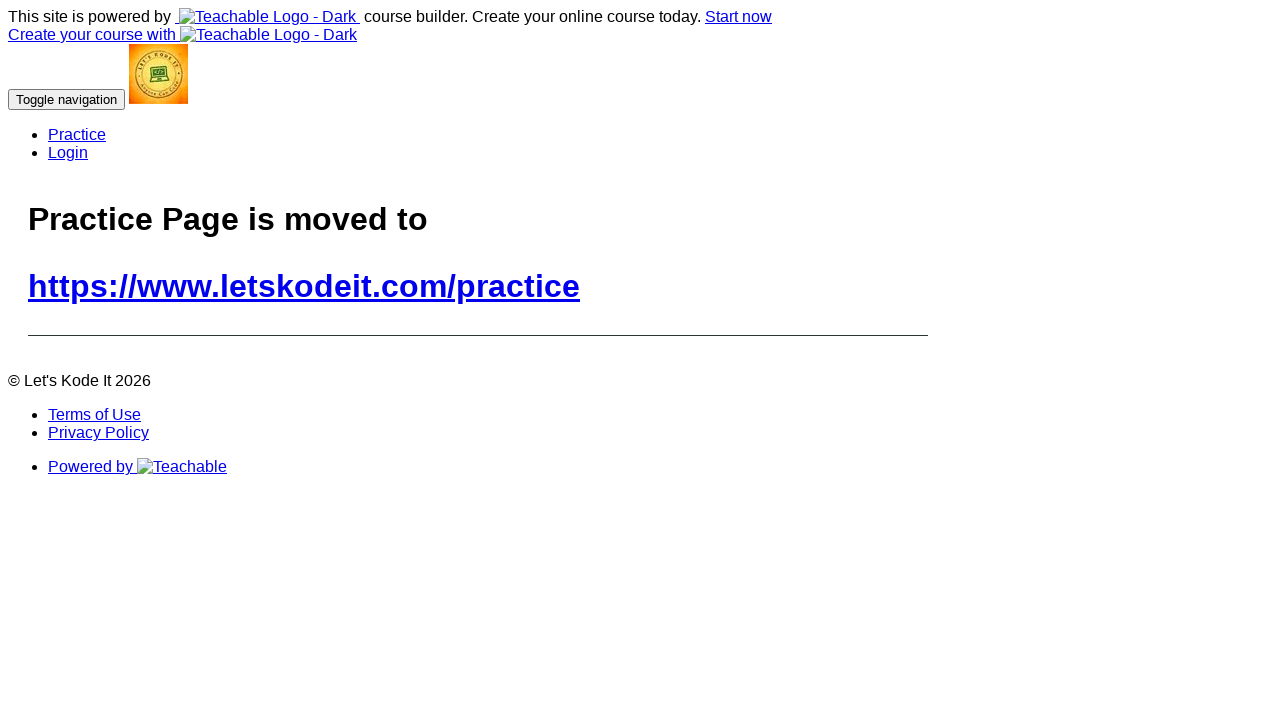

Retrieved initial viewport size
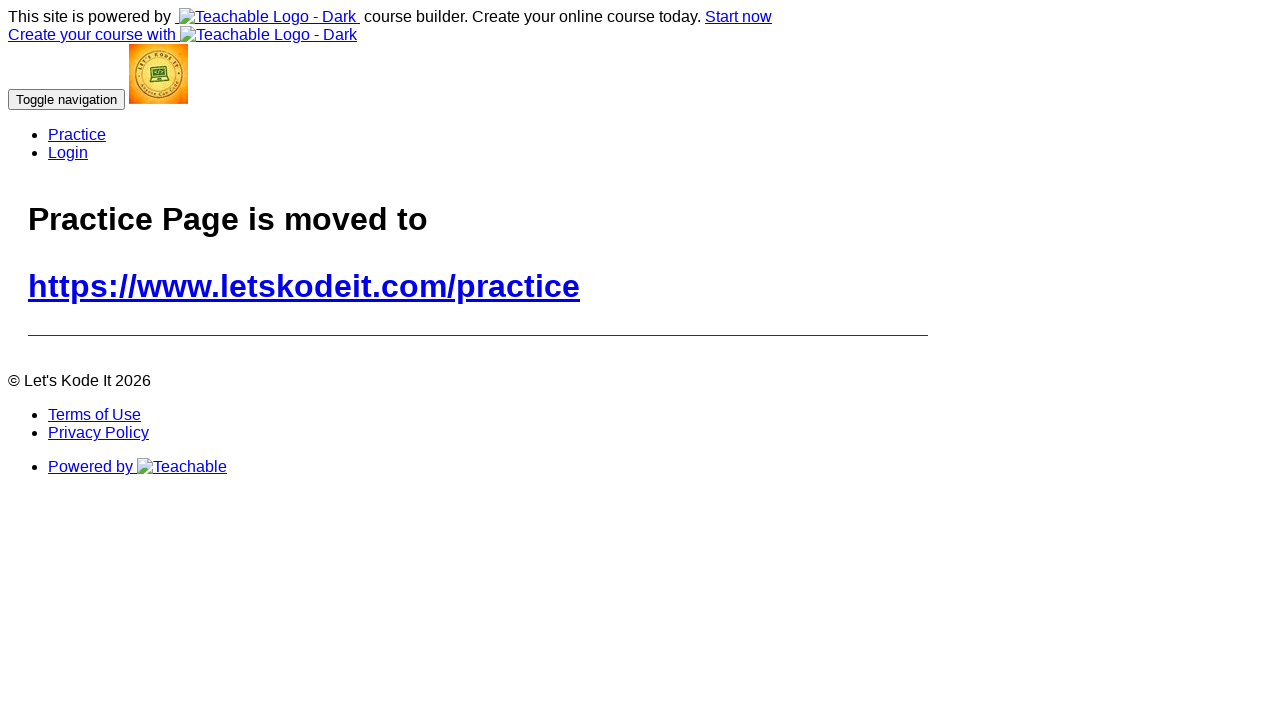

Retrieved inner window dimensions via JavaScript
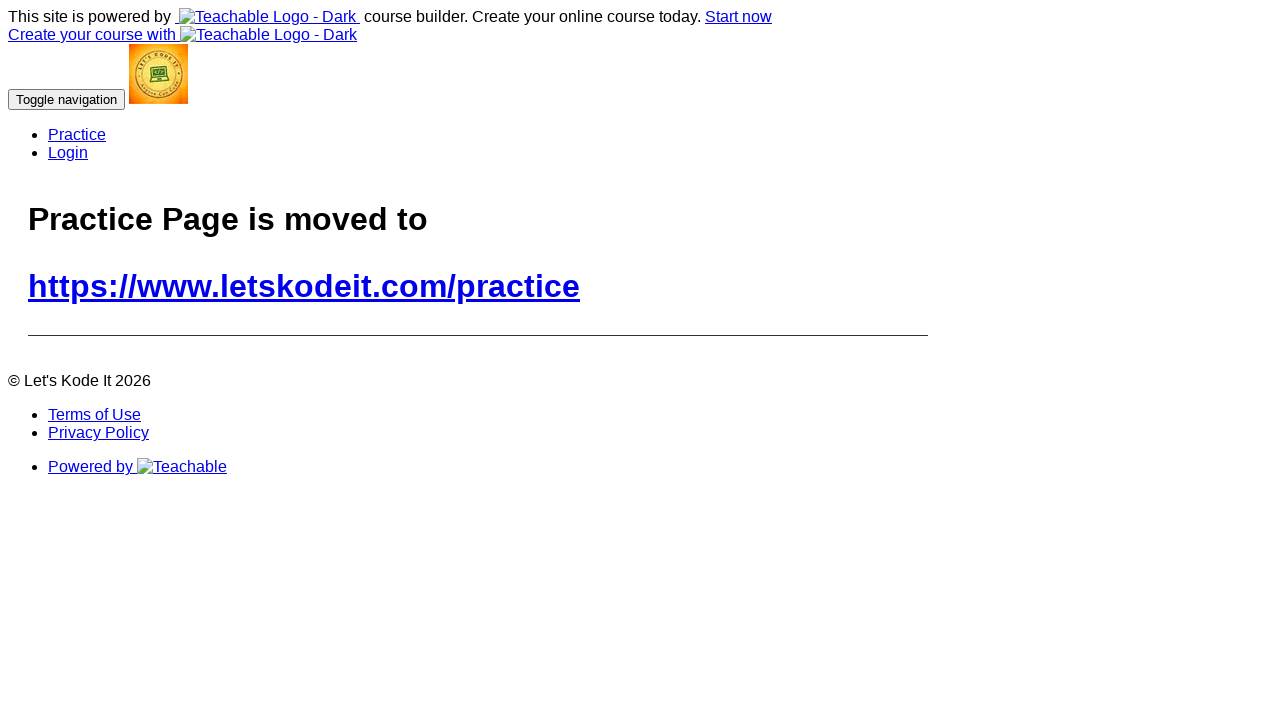

Maximized window to 1920x1080 viewport
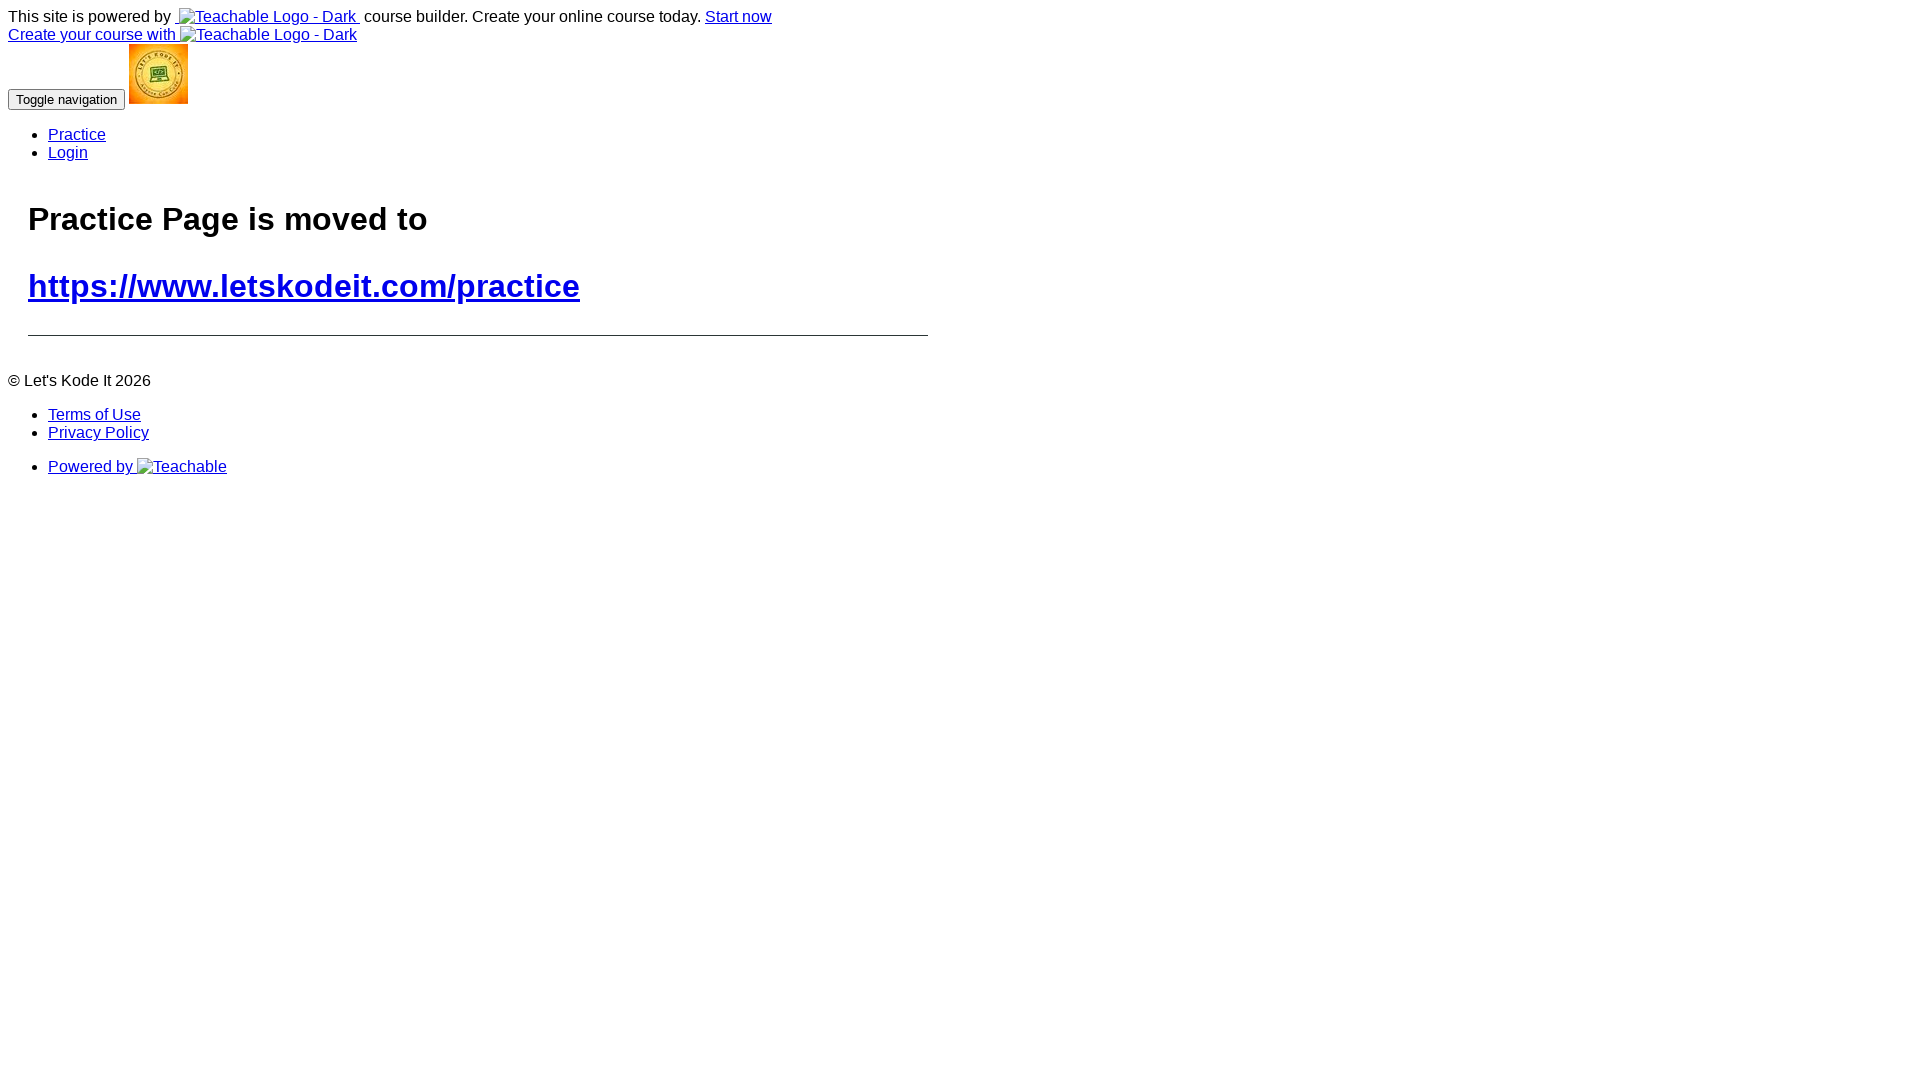

Retrieved window dimensions after maximizing
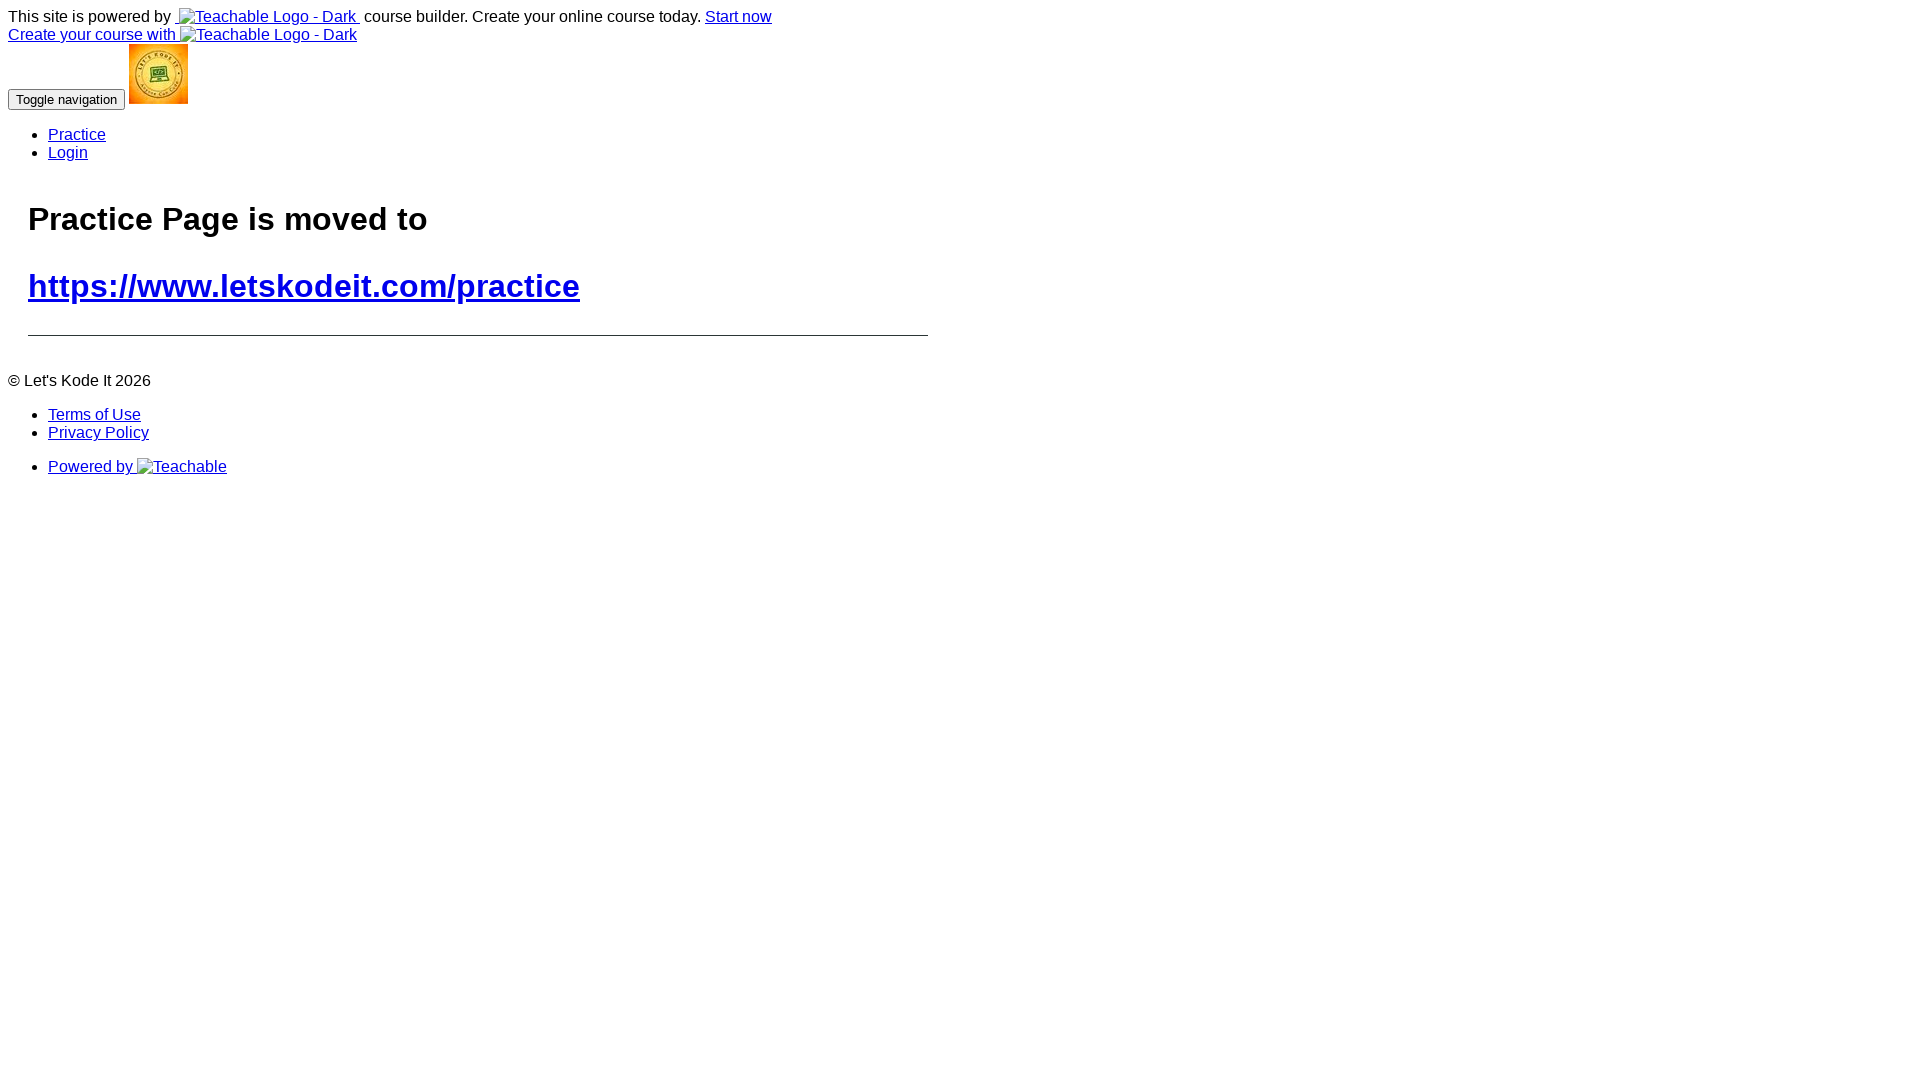

Confirmed maximized viewport size
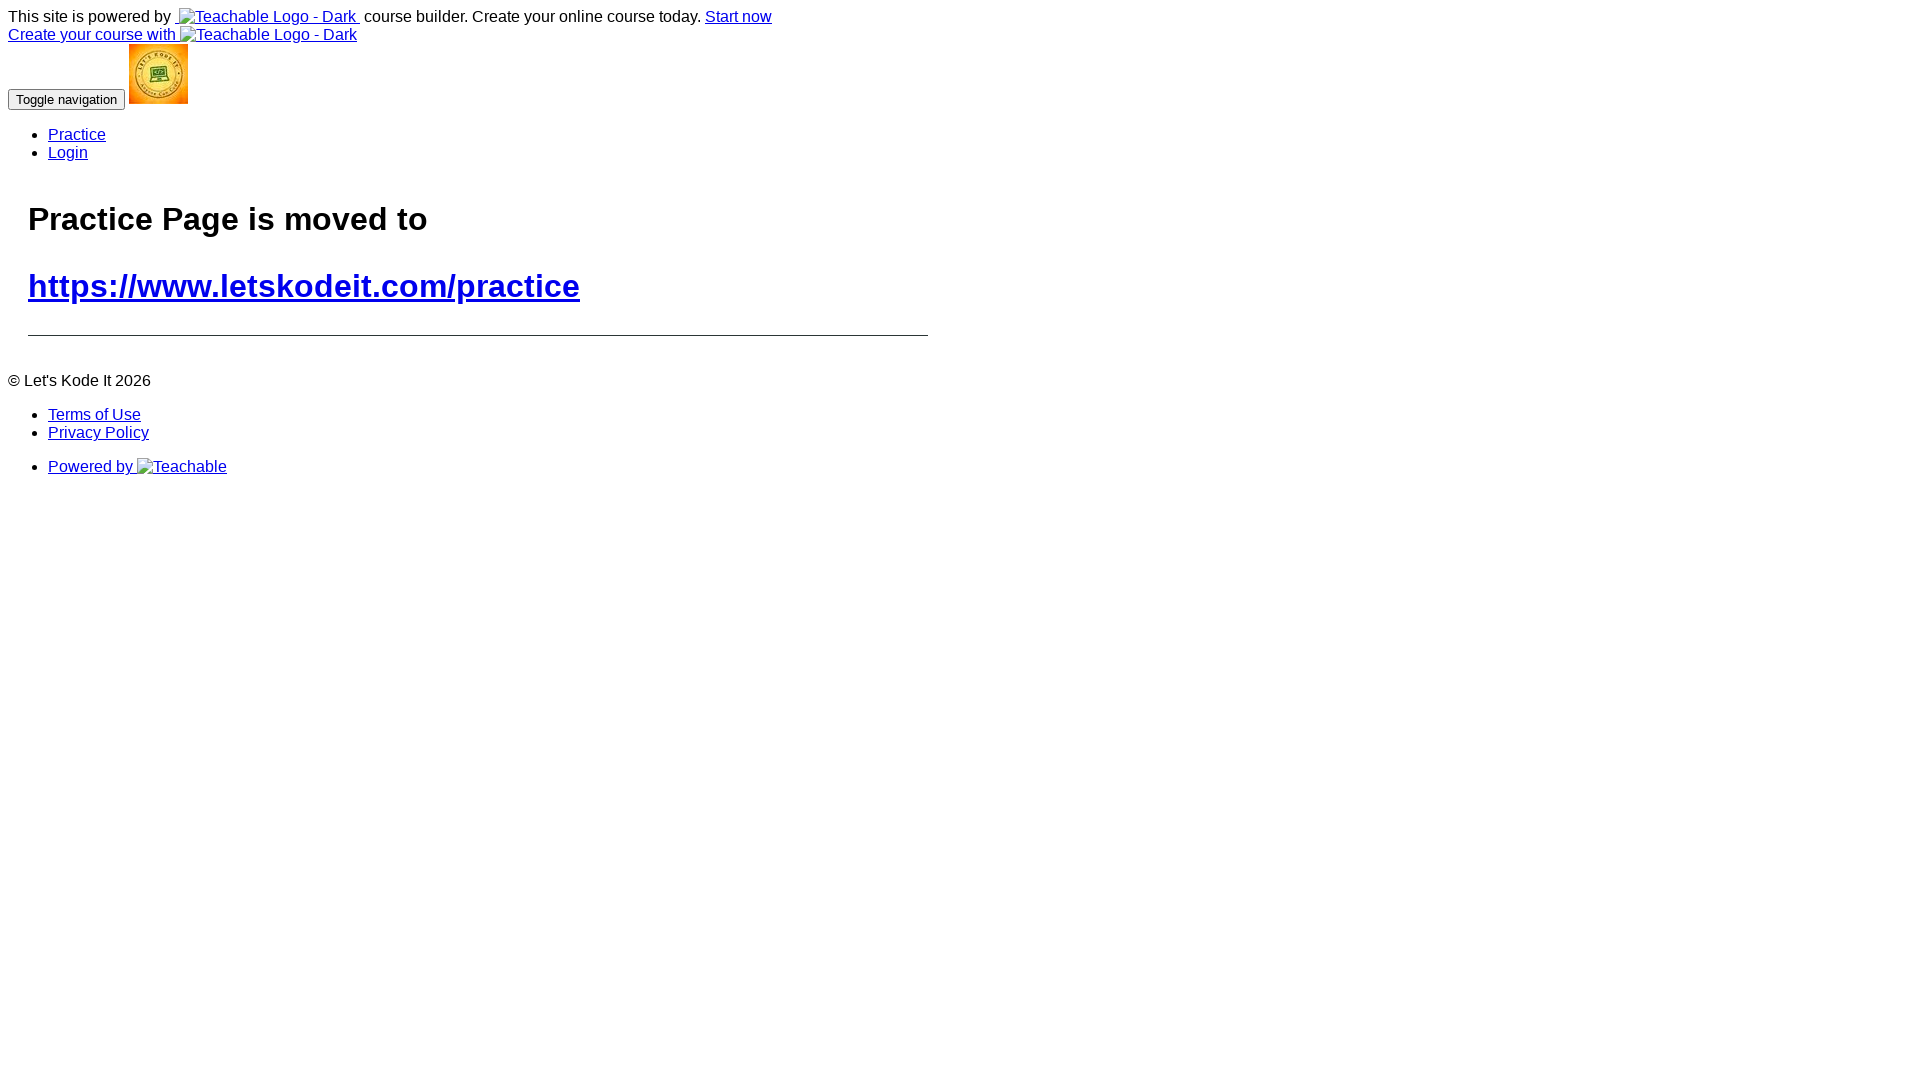

Resized window to 480x800 viewport
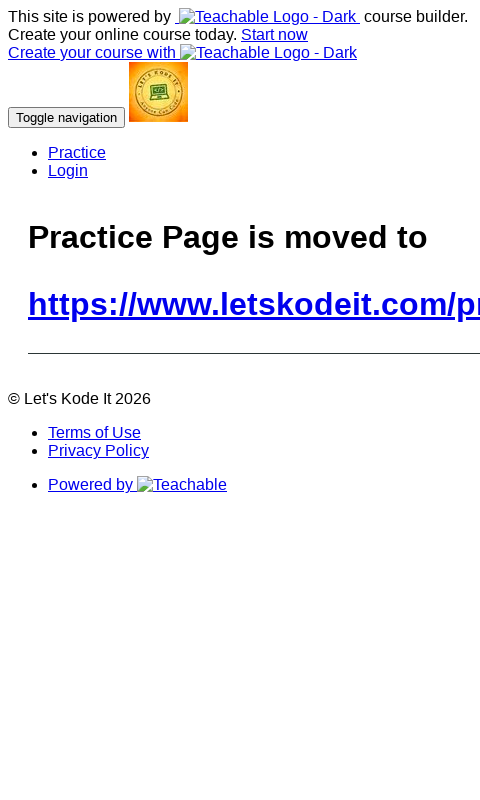

Verified final viewport size is 480x800
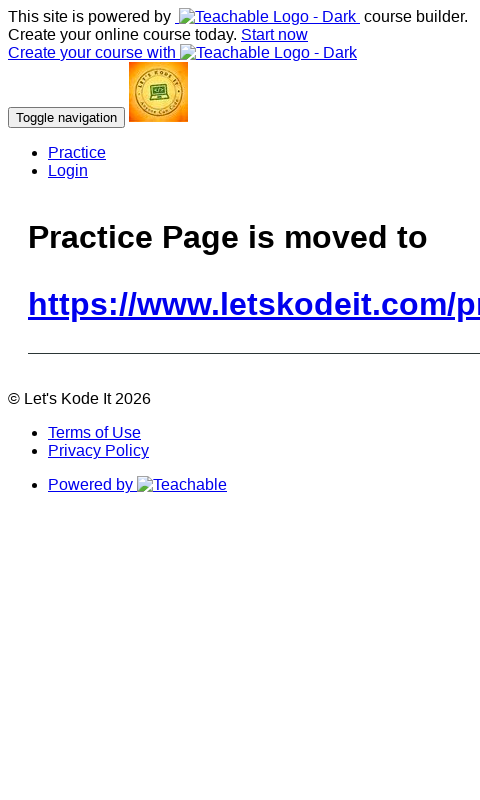

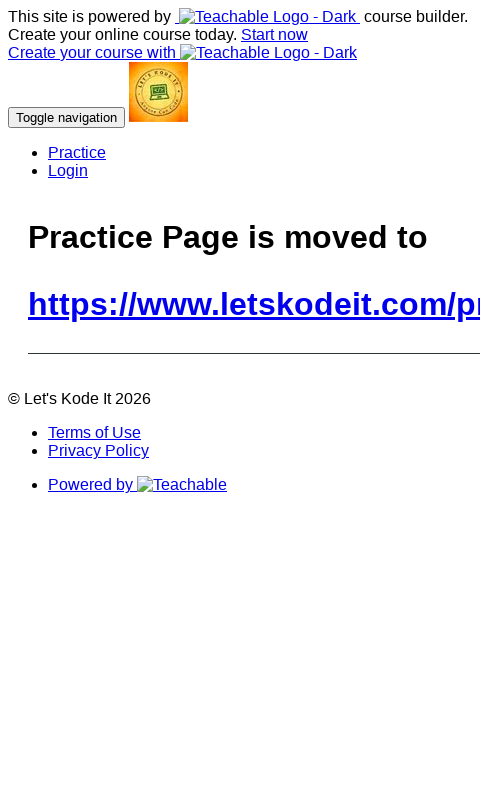